Tests radio button functionality by clicking on radio buttons using different selectors (ID and class name)

Starting URL: http://test.rubywatir.com/radios.php

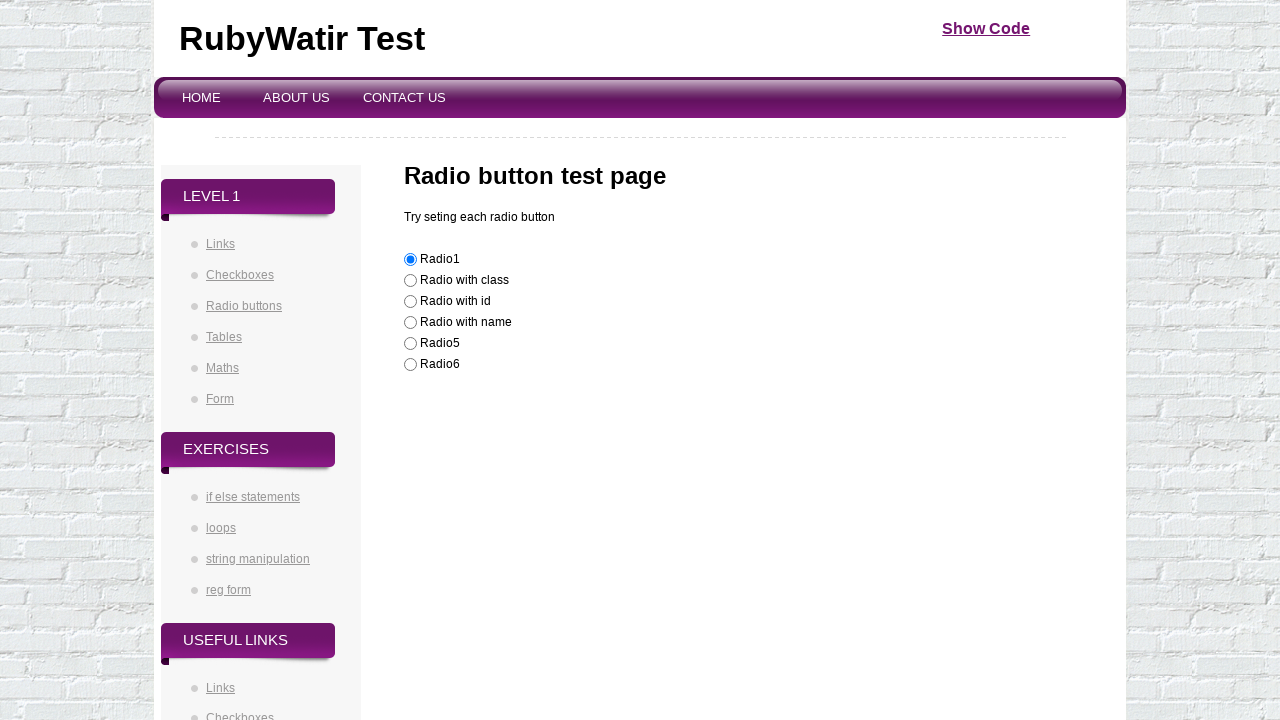

Clicked radio button with ID selector at (410, 302) on #radioId
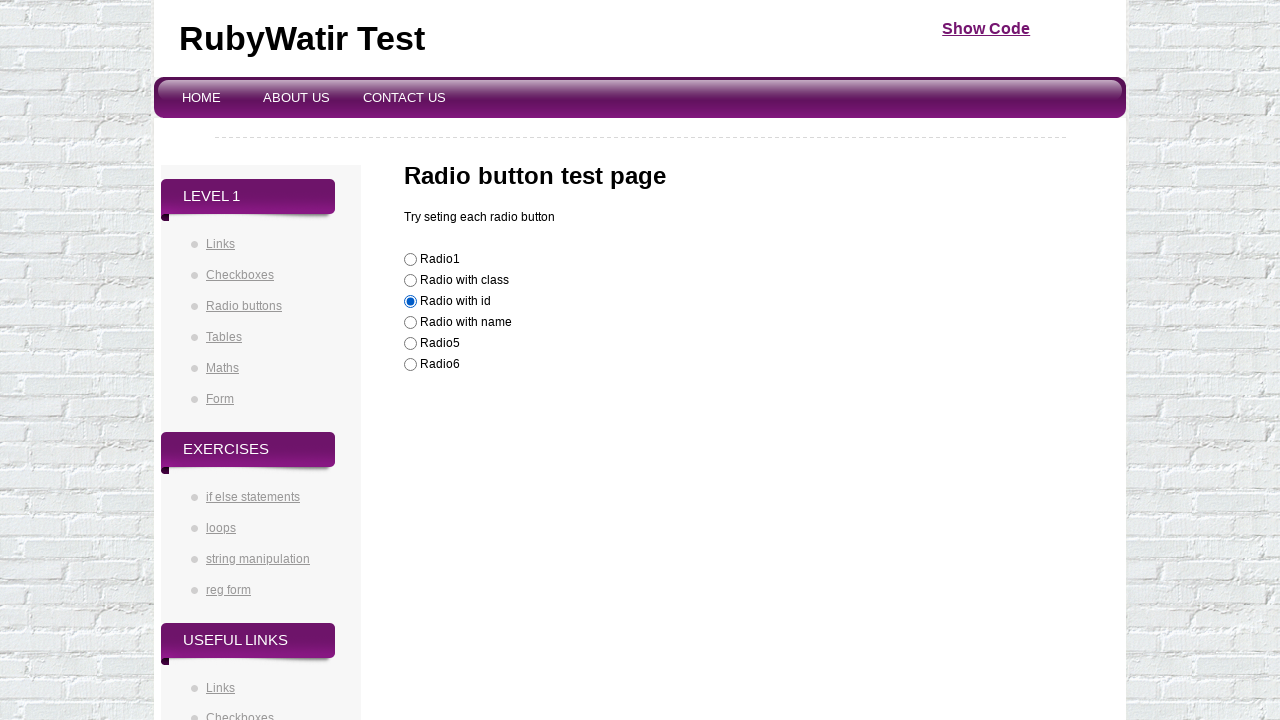

Clicked radio button with class name selector at (410, 281) on .radioclass
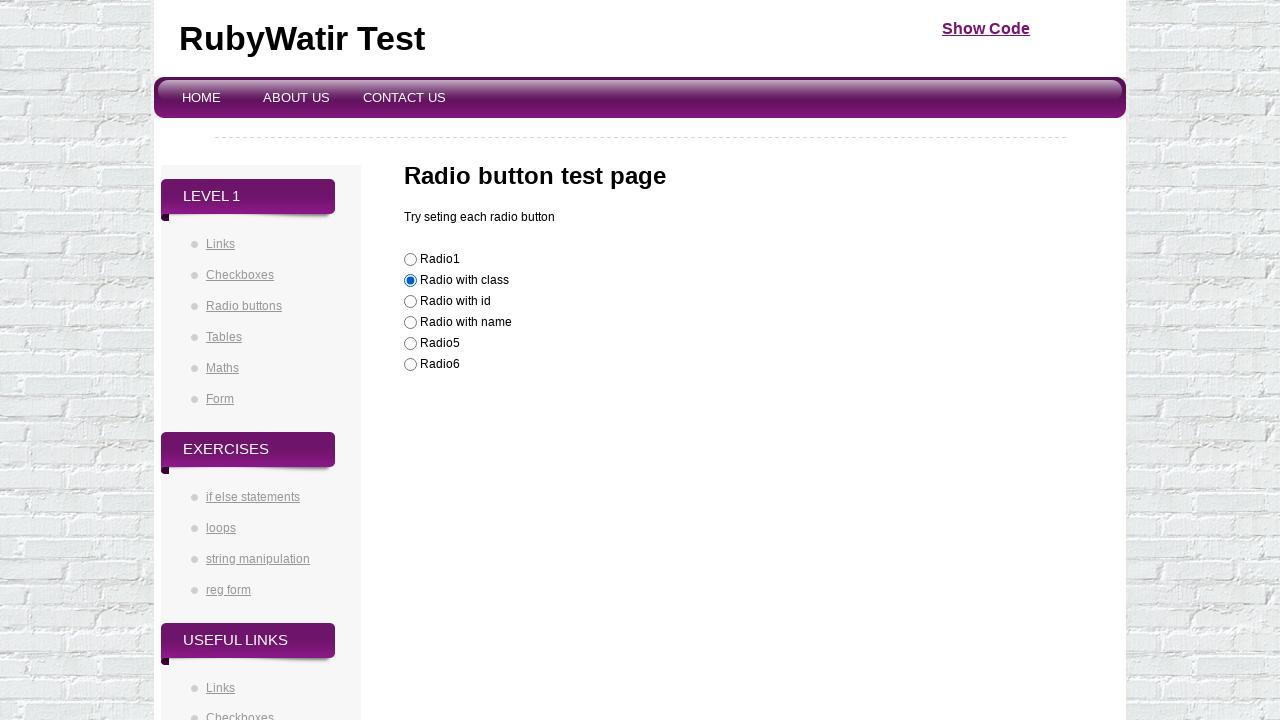

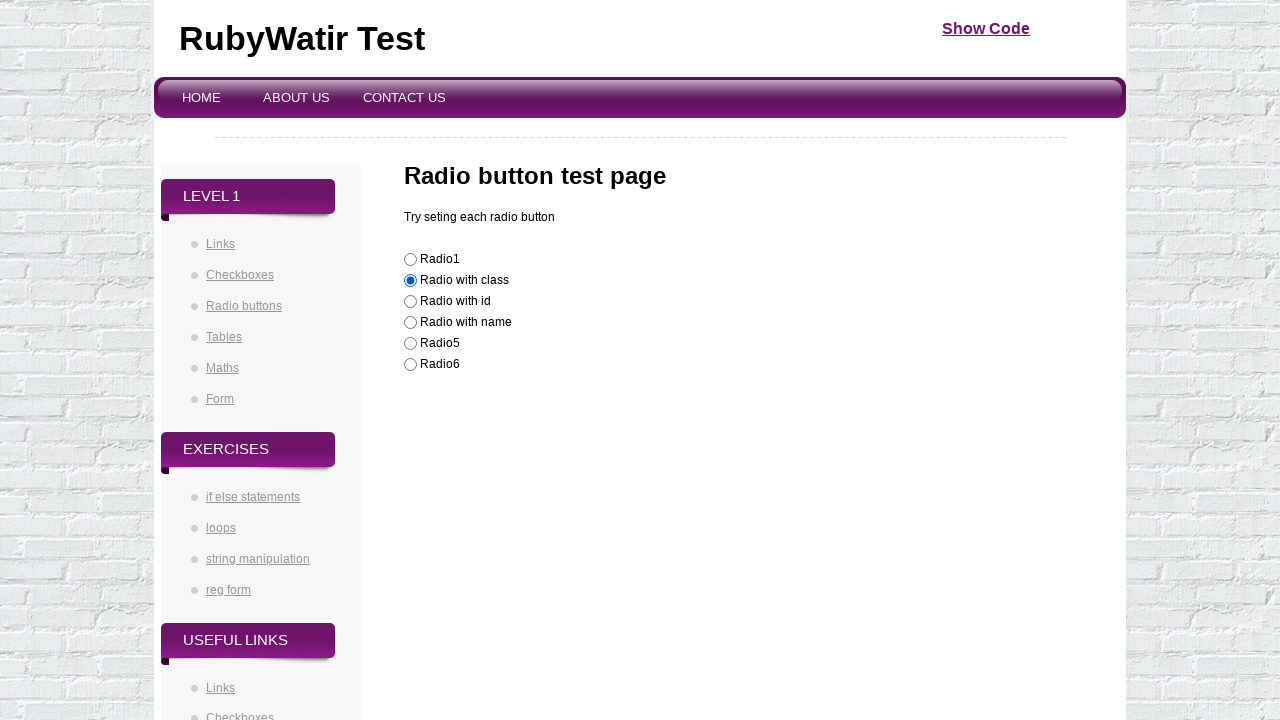